Tests the search functionality on Google Developers web page by typing a keyword, pressing enter, and verifying that 10 search results are displayed.

Starting URL: https://developers.google.com/web/

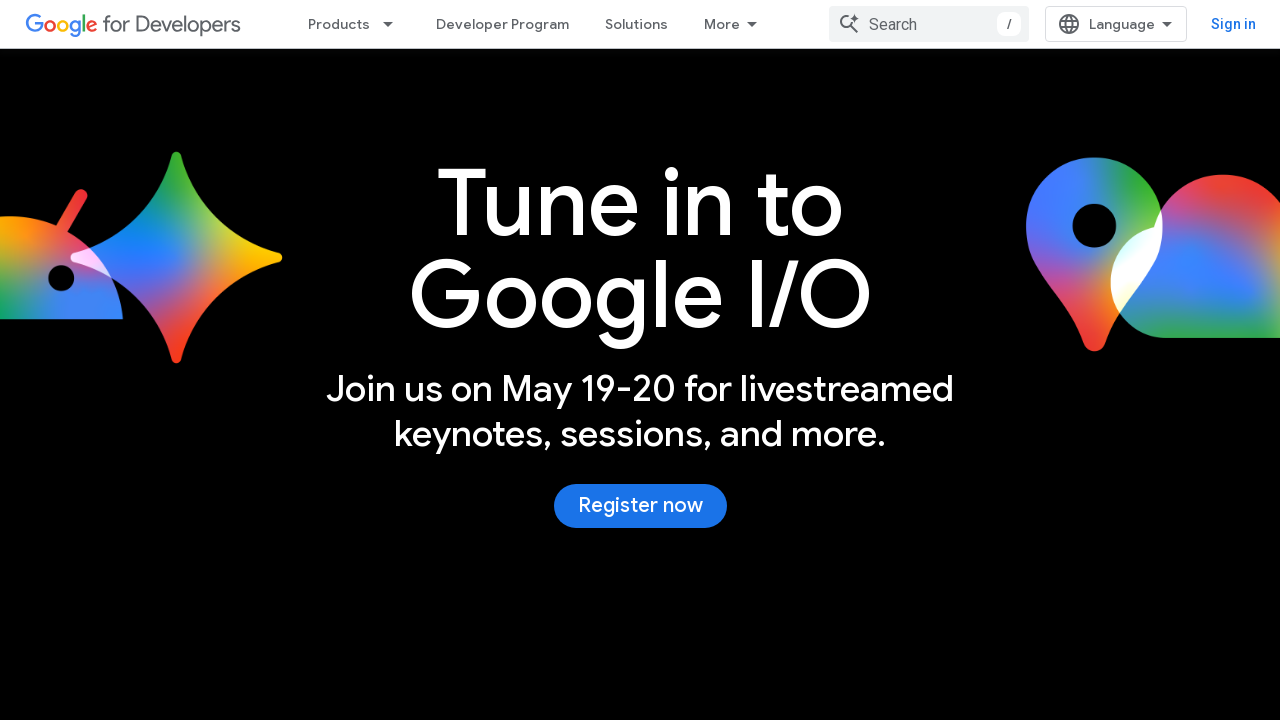

Search field loaded on Google Developers page
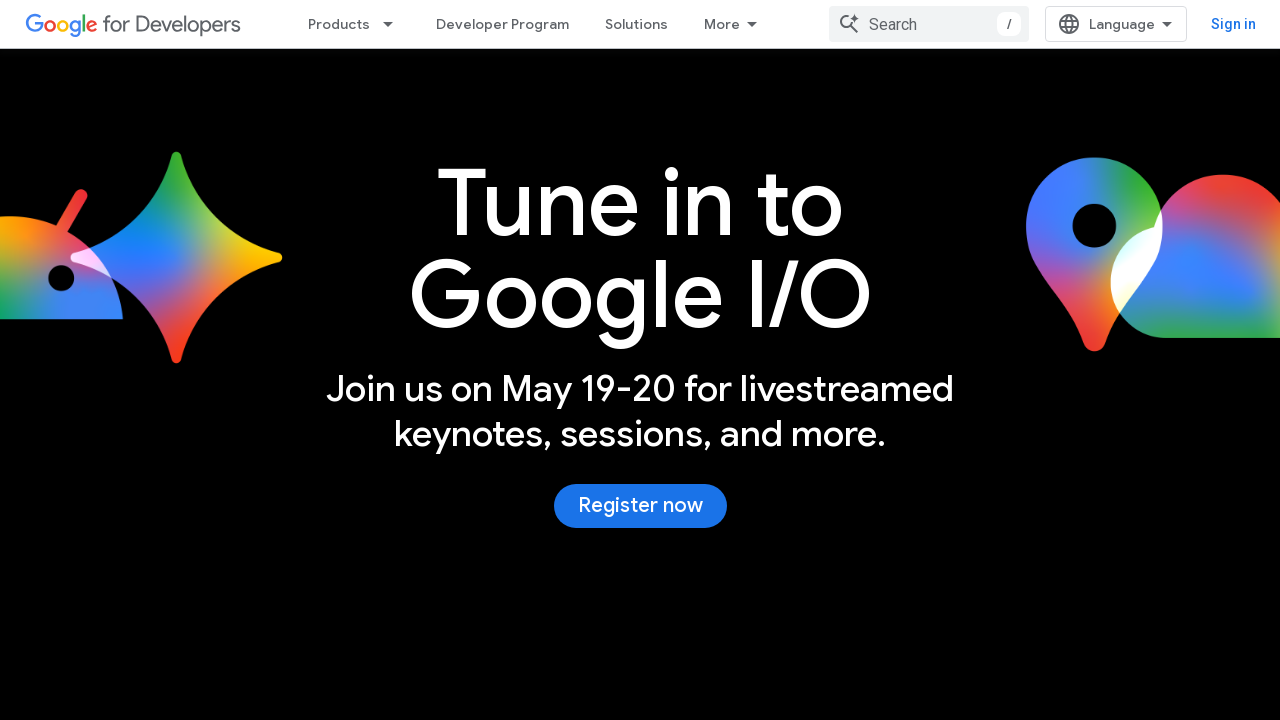

Typed 'automation testing' into search field on .devsite-search-field
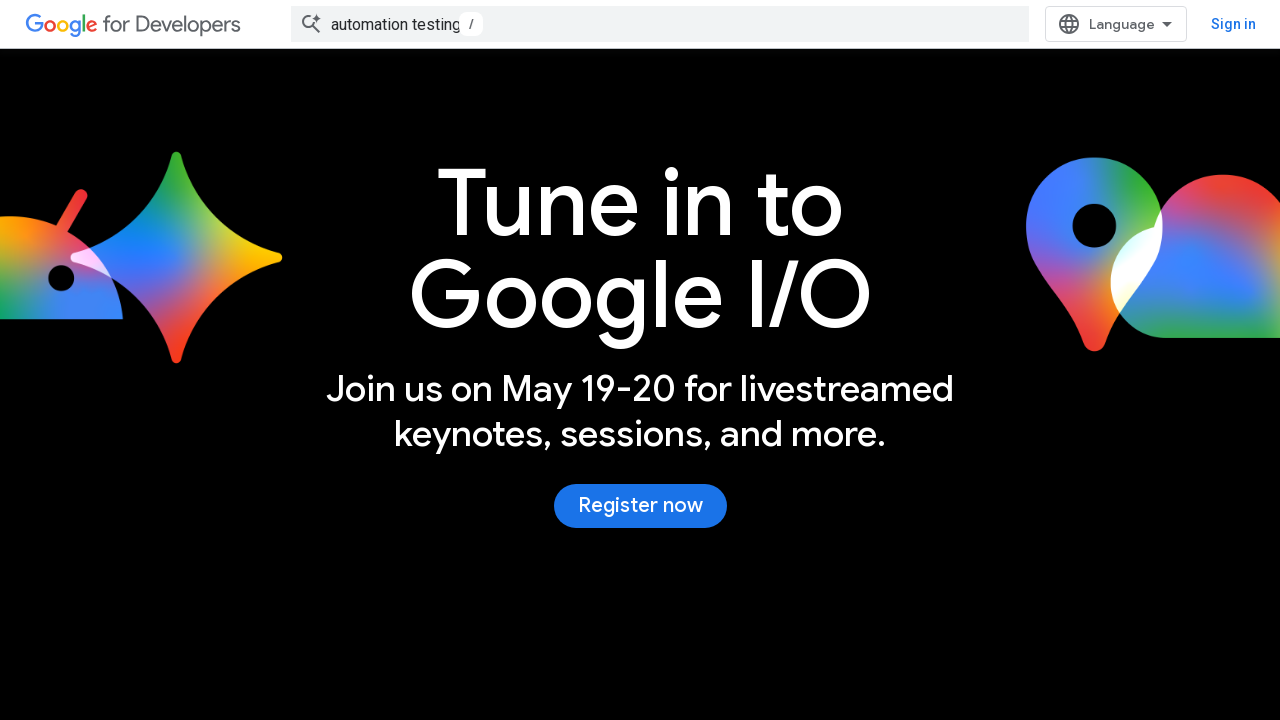

Pressed Enter to submit search query on .devsite-search-field
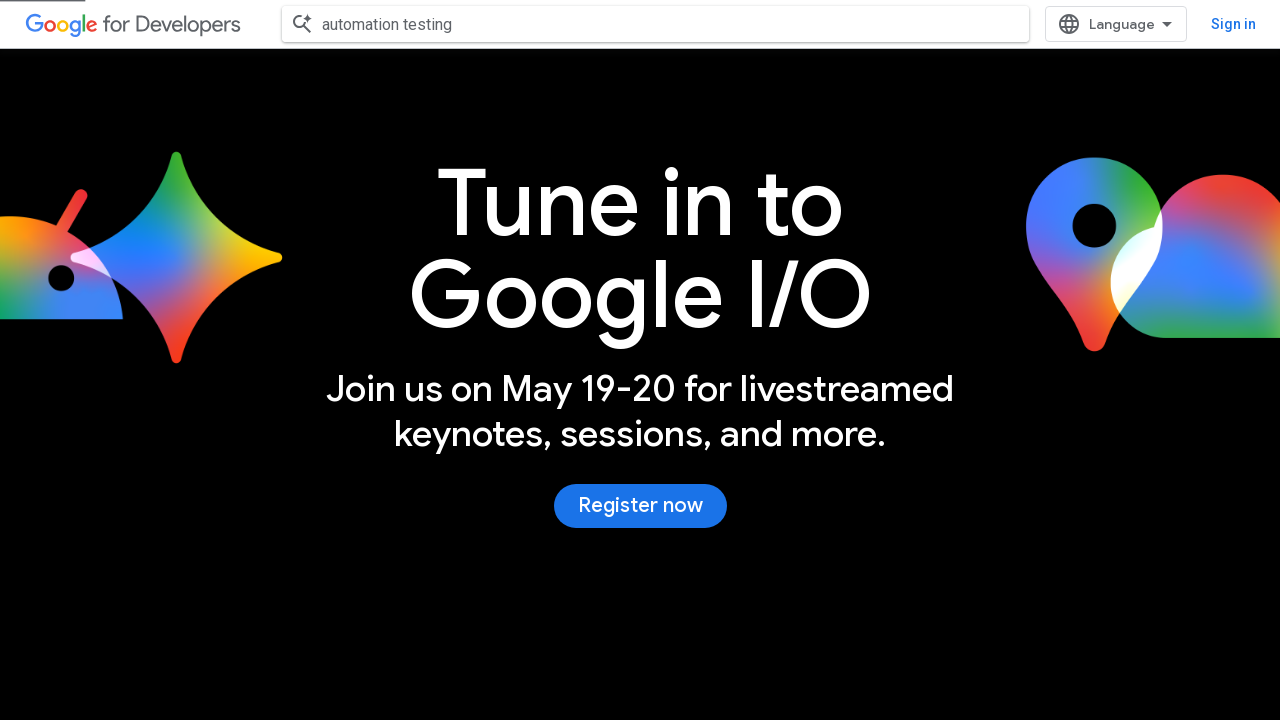

Search results loaded, verified 10 results are displayed
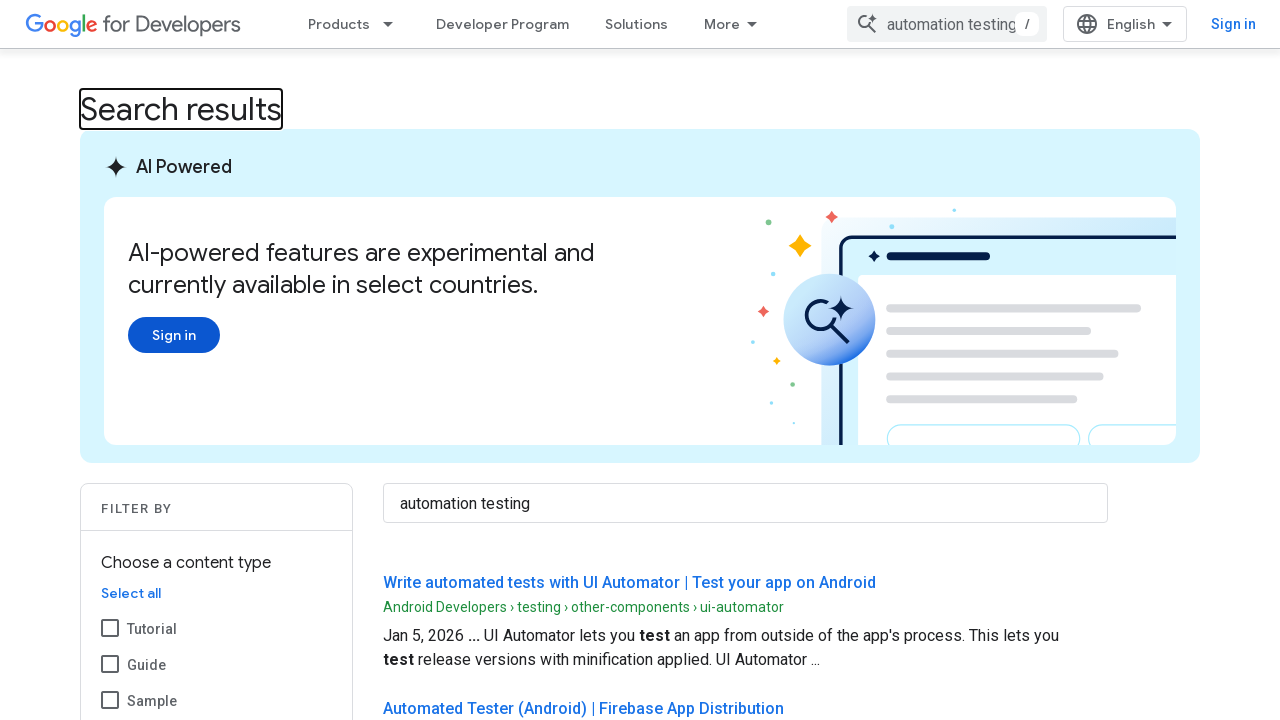

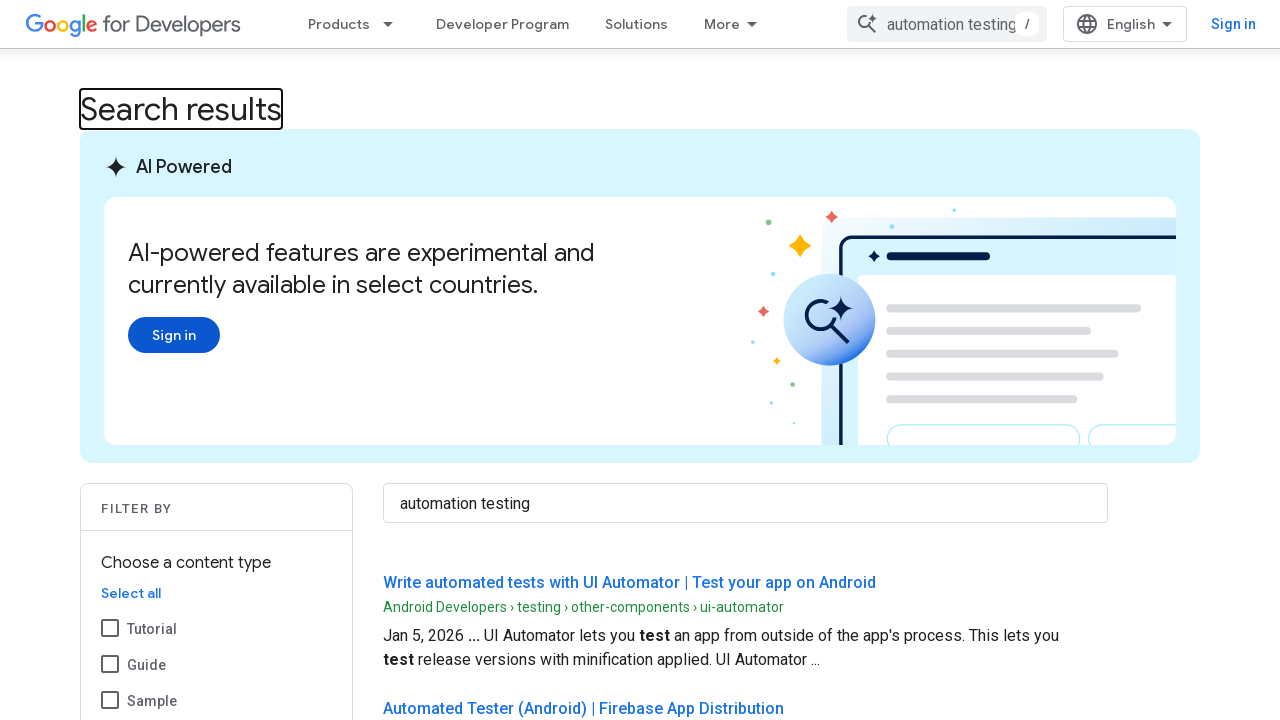